Tests dropdown interaction by selecting options using different methods: by visible text, by value, and by index

Starting URL: https://rahulshettyacademy.com/AutomationPractice

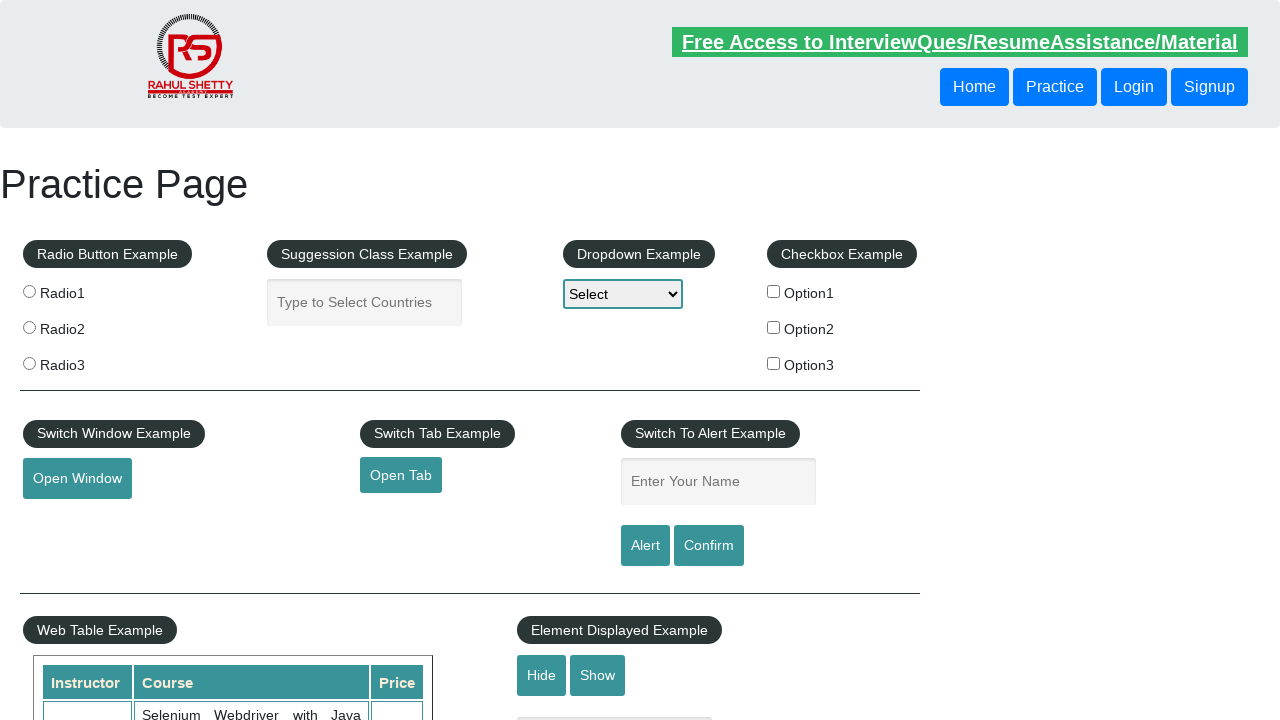

Navigated to AutomationPractice page
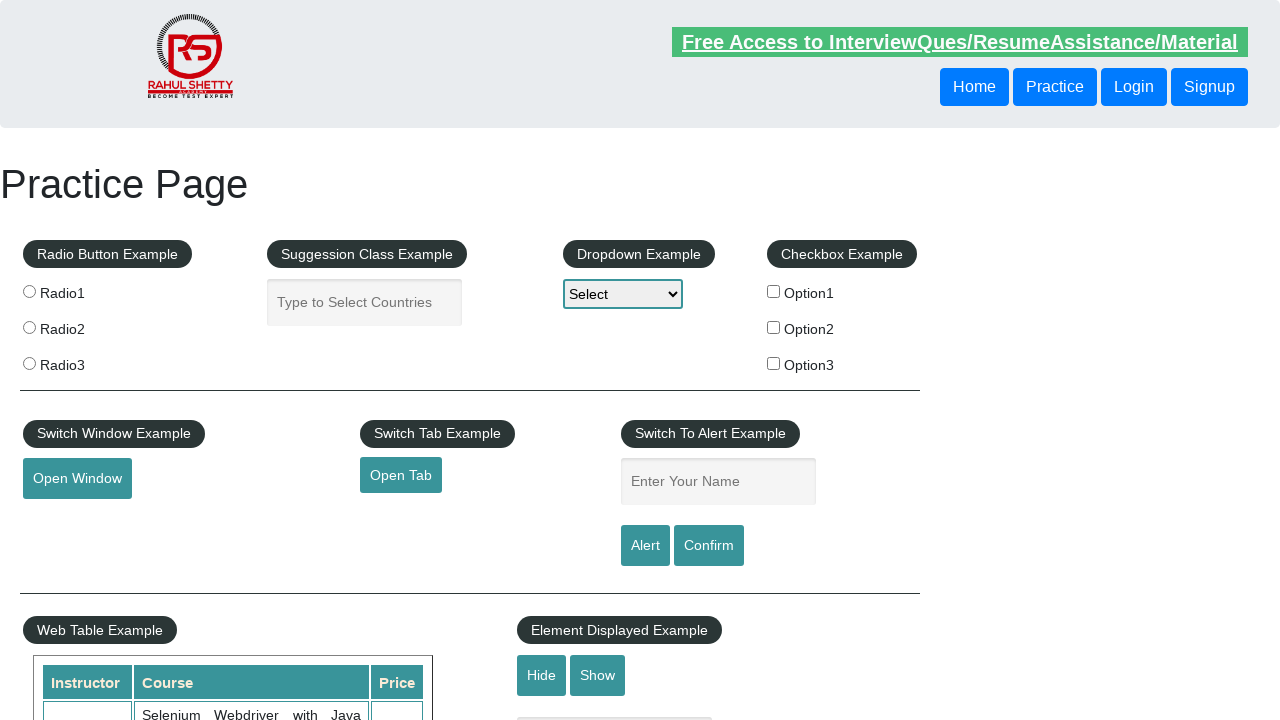

Clicked on dropdown to open it at (623, 294) on #dropdown-class-example
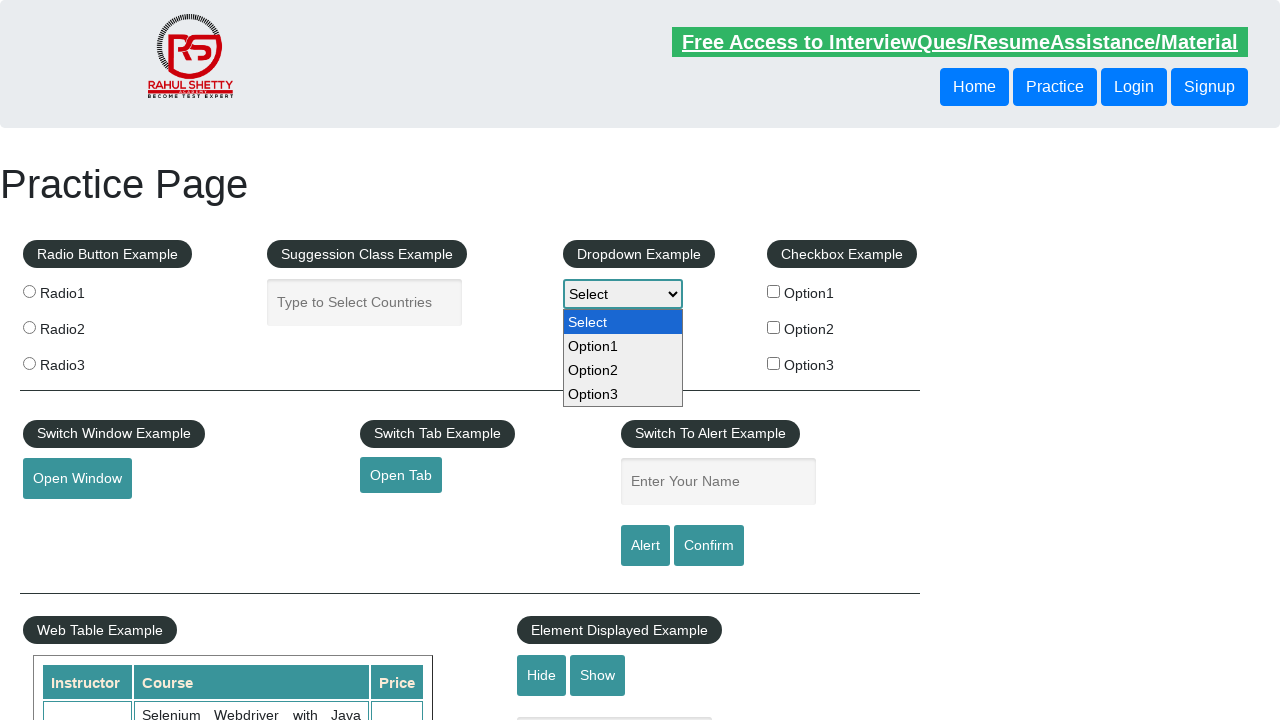

Selected Option2 by visible text on #dropdown-class-example
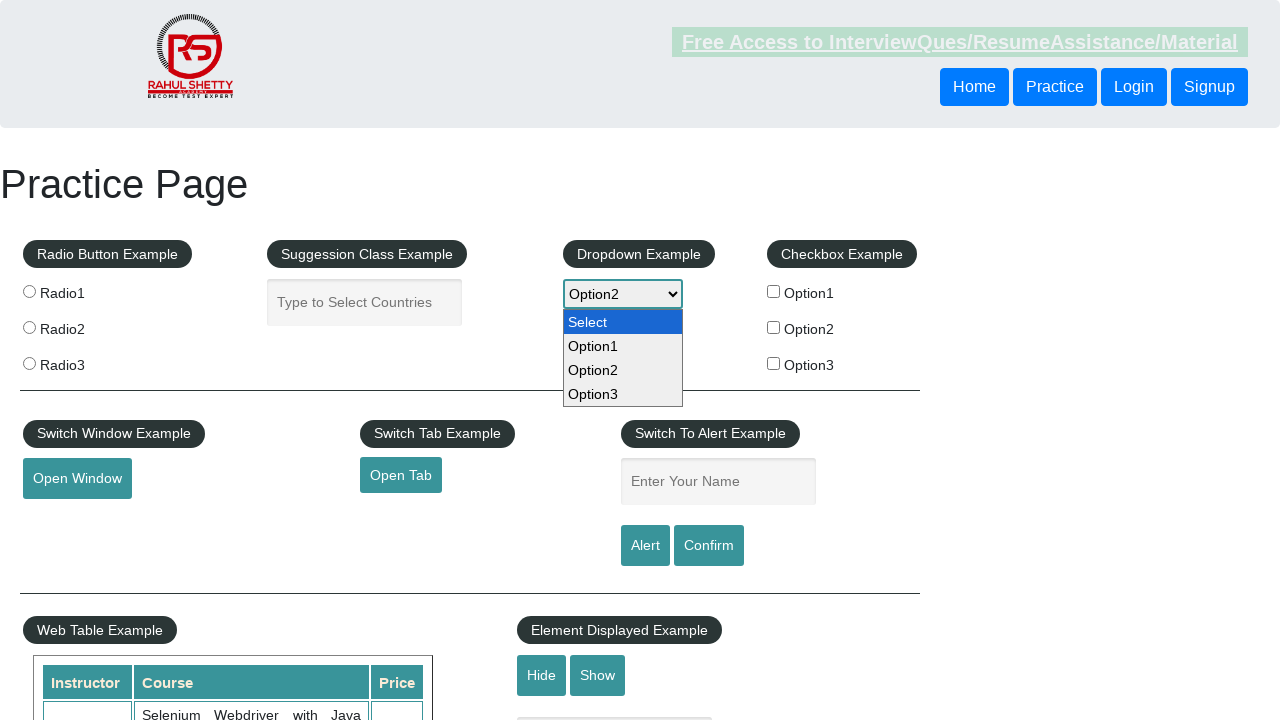

Waited for Option2 selection to register
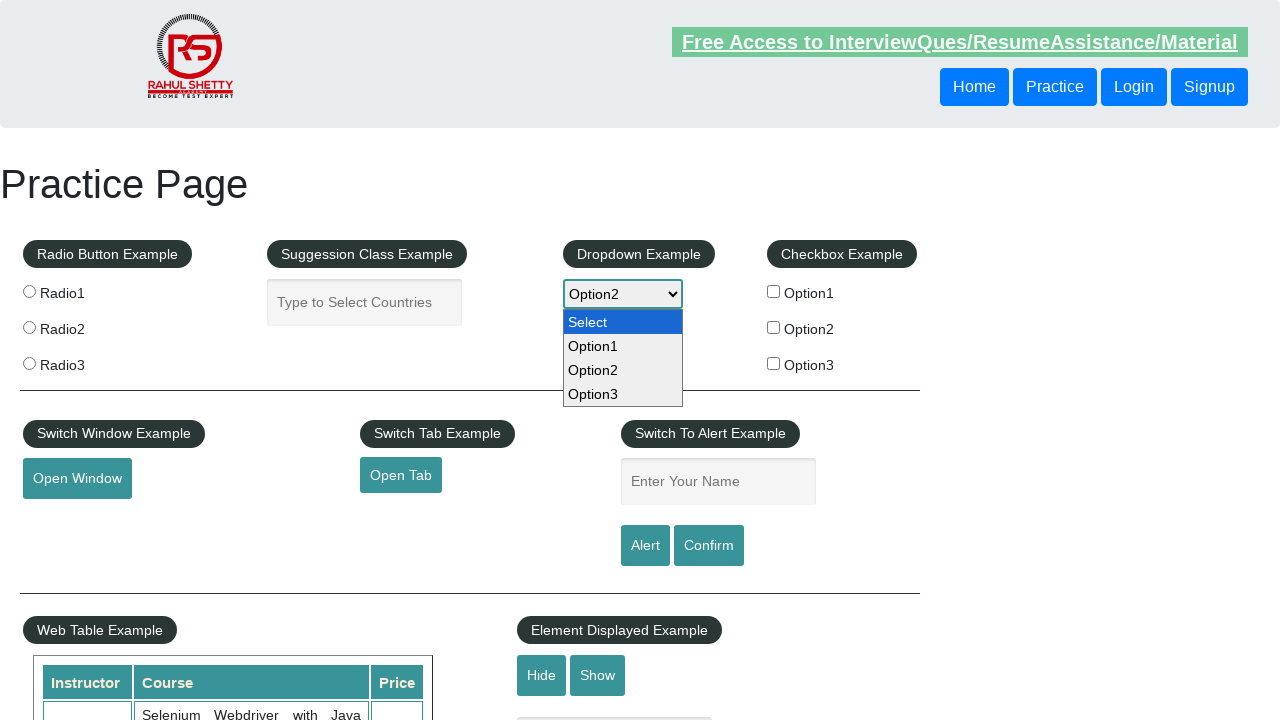

Selected option3 by value on #dropdown-class-example
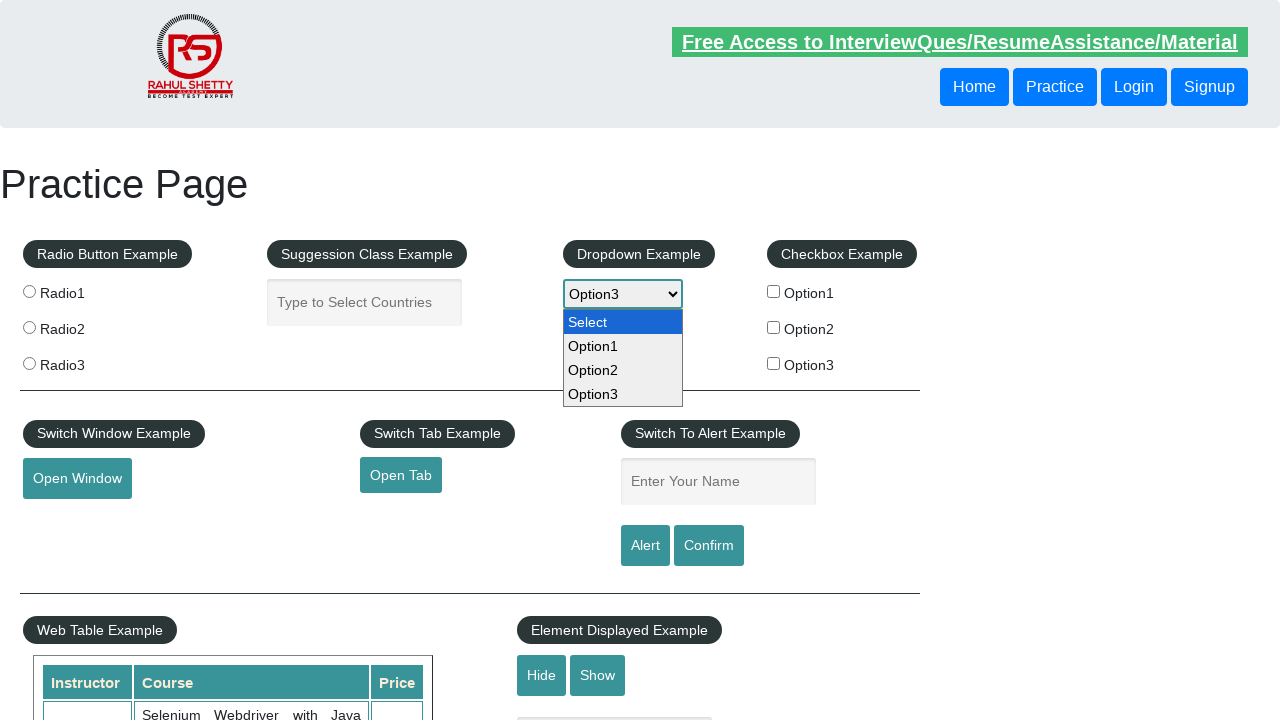

Waited for option3 selection to register
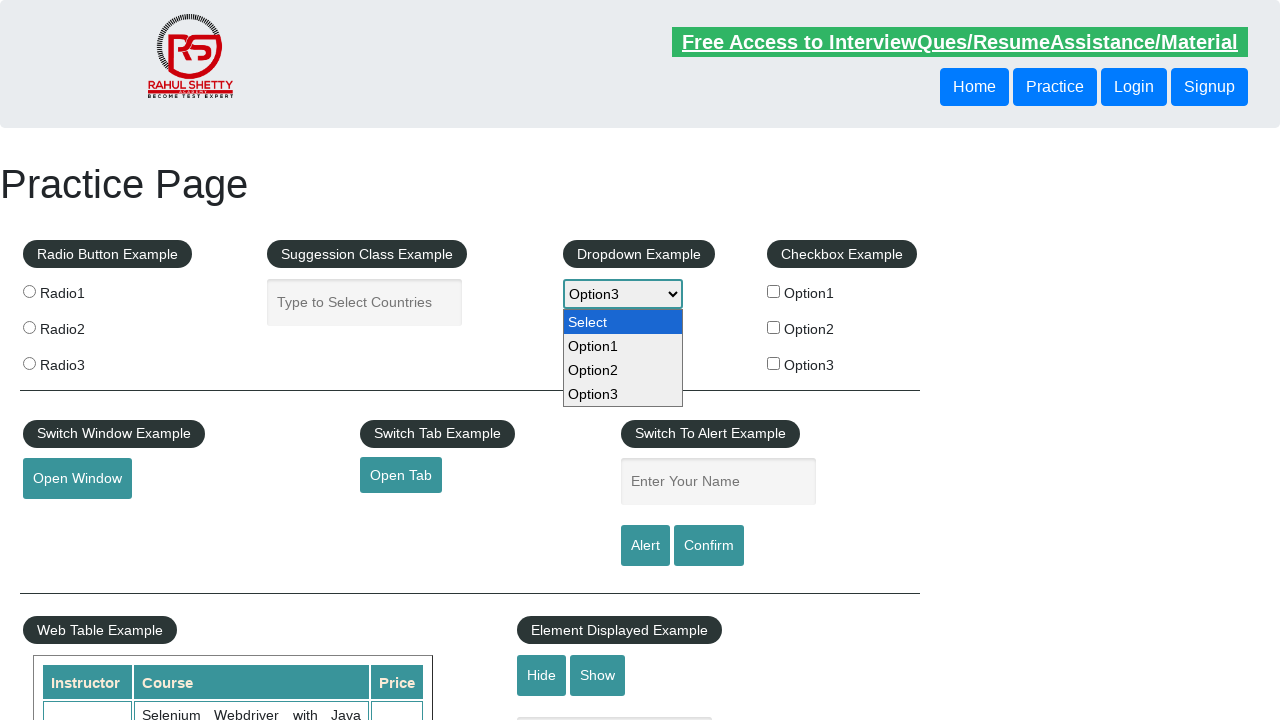

Selected option by index 1 (second option) on #dropdown-class-example
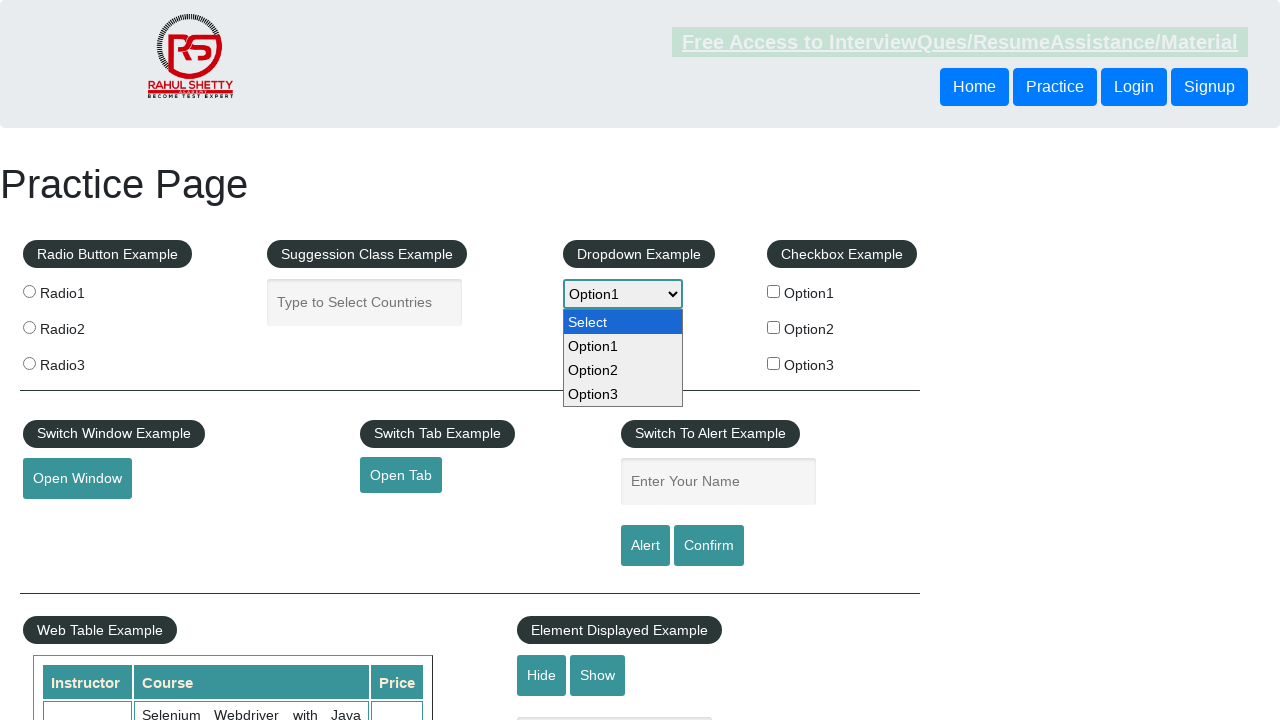

Waited for index-based selection to register
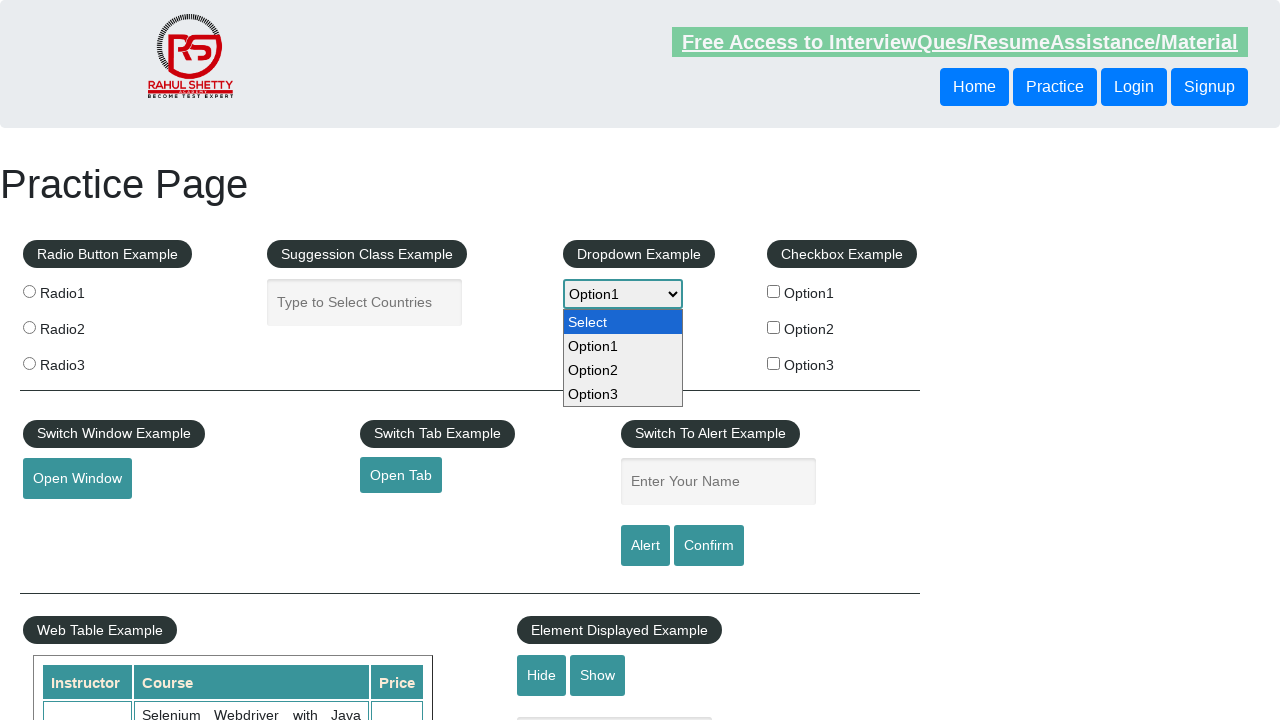

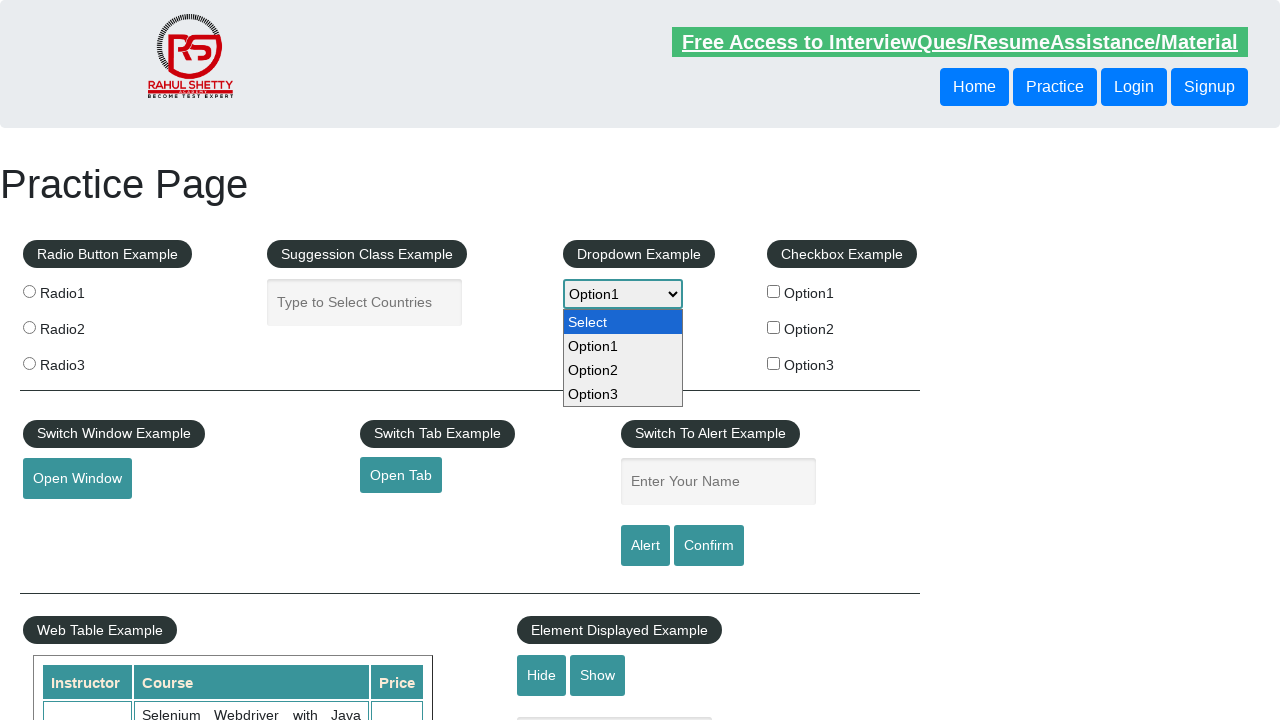